Tests footer section navigation by counting links in different footer columns and opening them in new tabs to verify they work correctly

Starting URL: https://rahulshettyacademy.com/AutomationPractice/

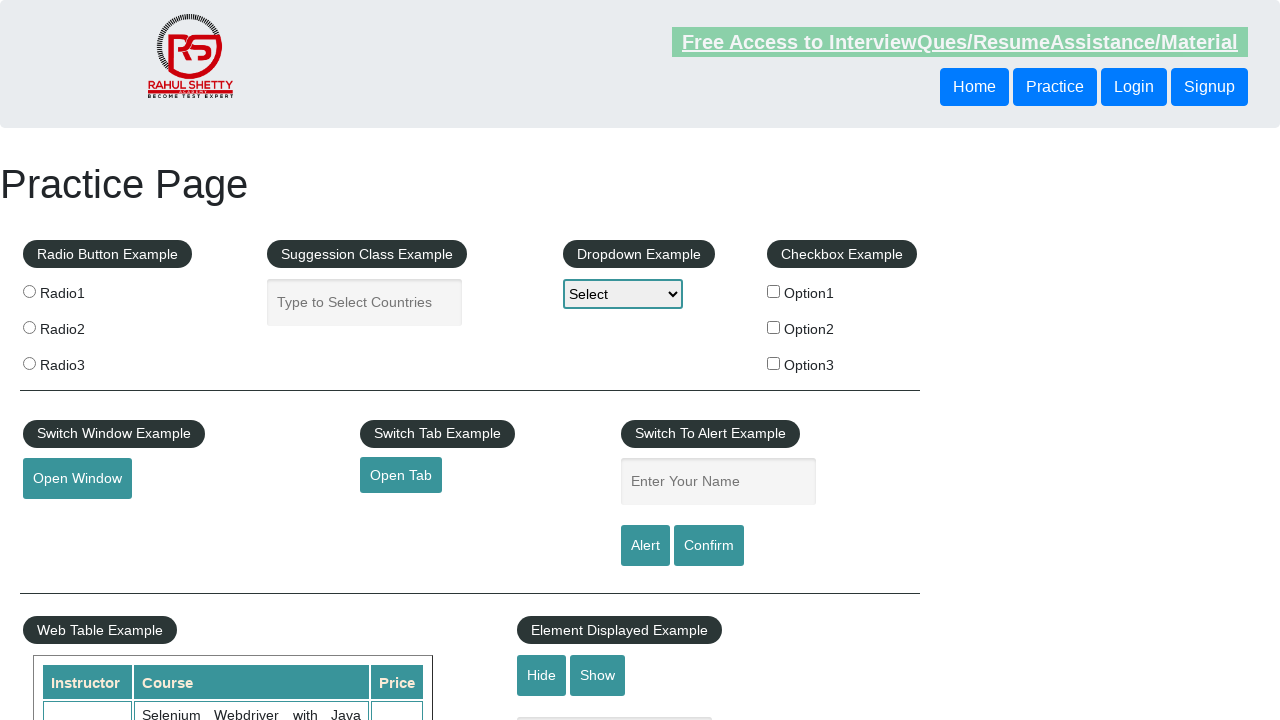

Counted all links on page: 27 total
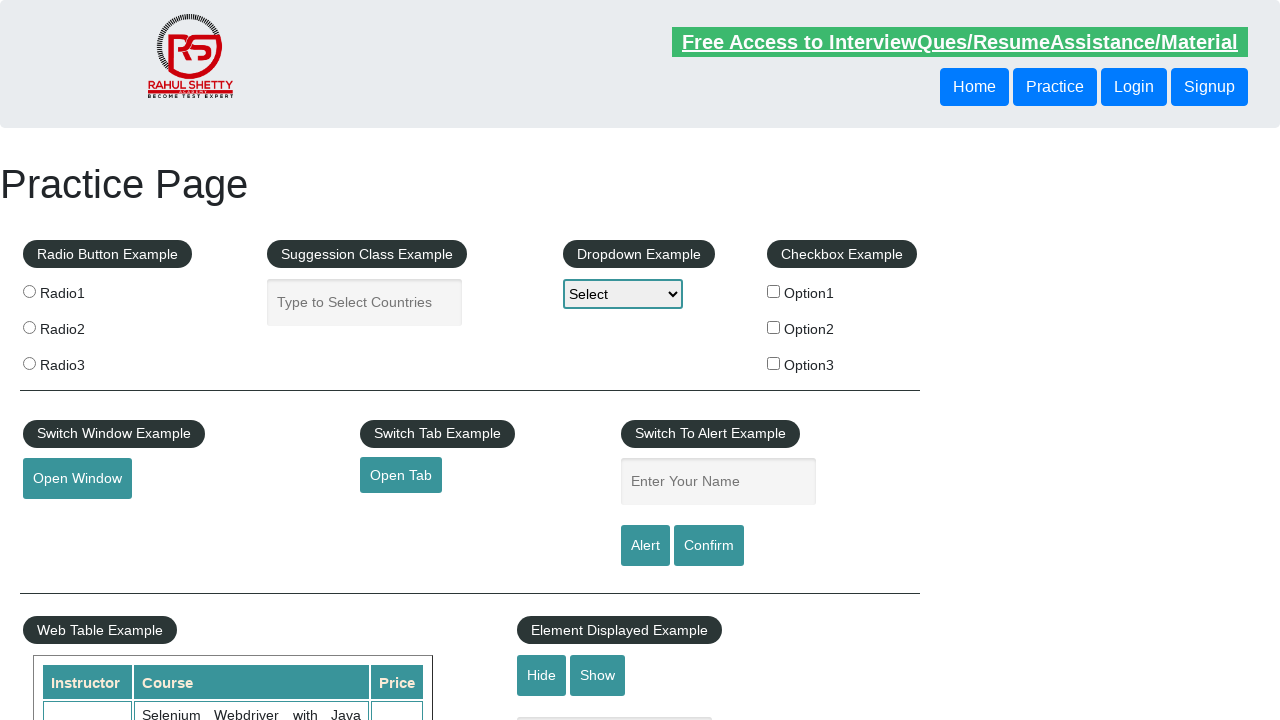

Located footer section (#gf-BIG)
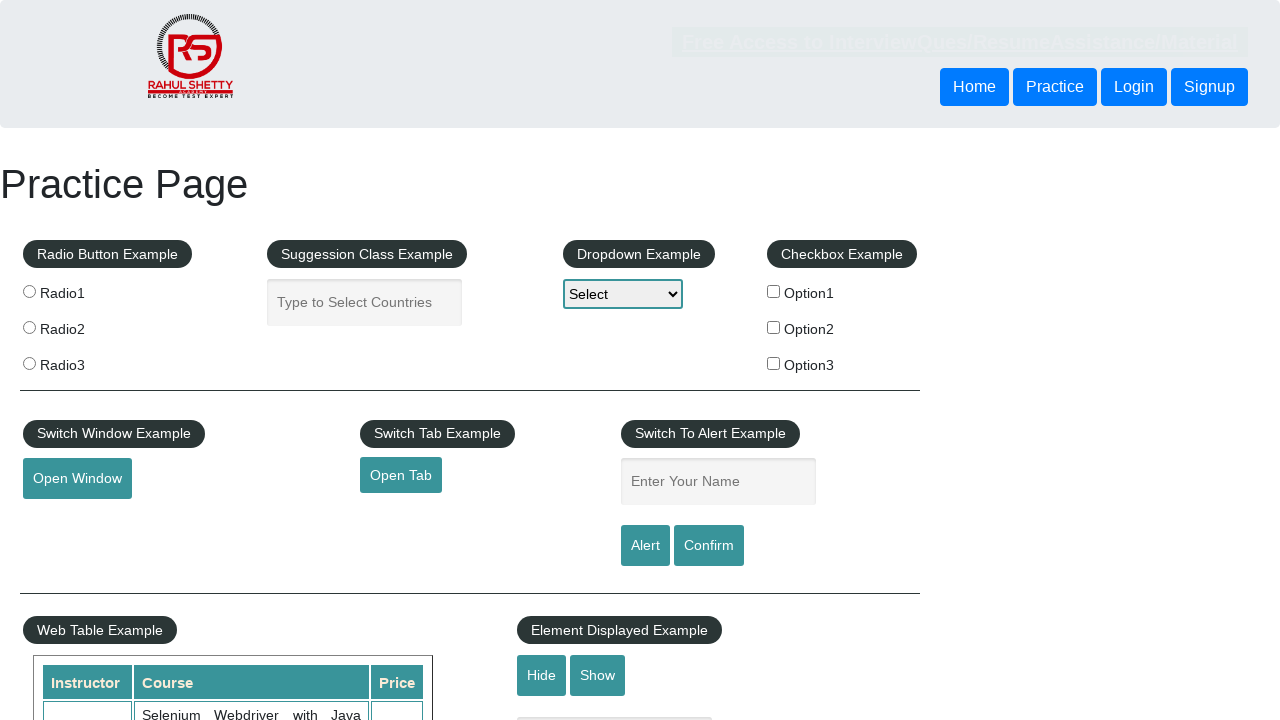

Counted footer links: 20 total
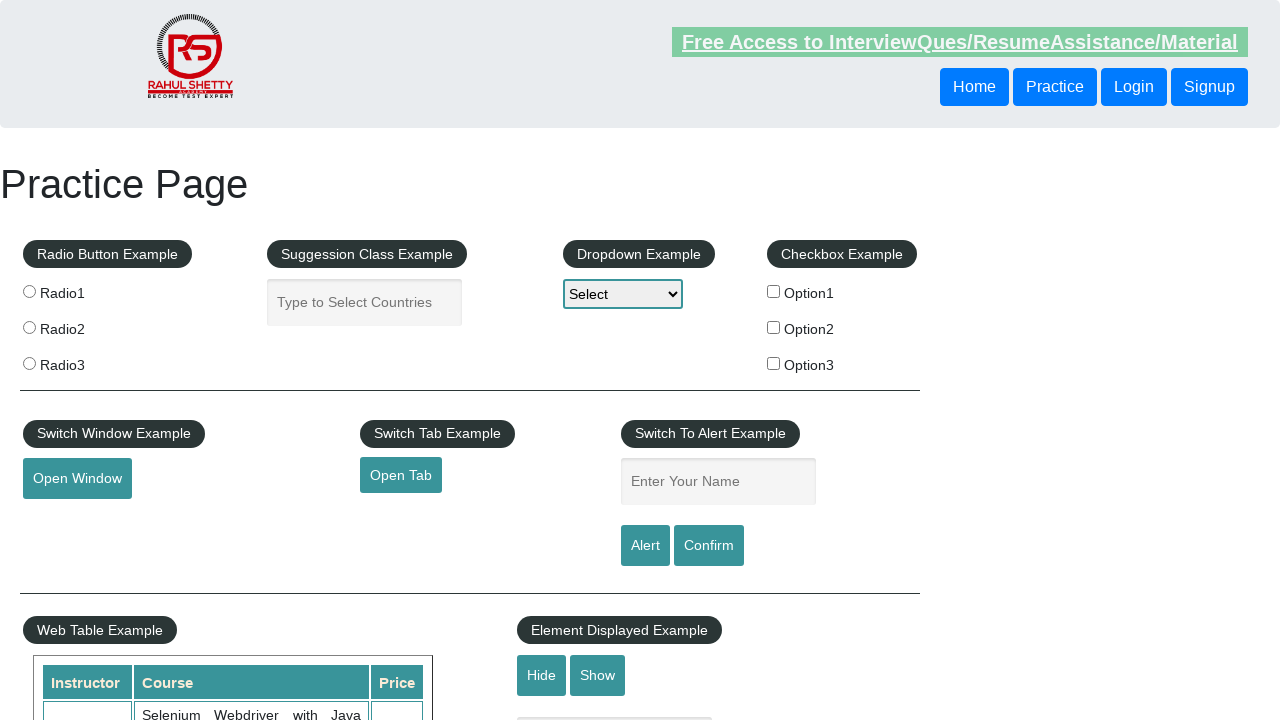

Printed all footer link texts (20 links)
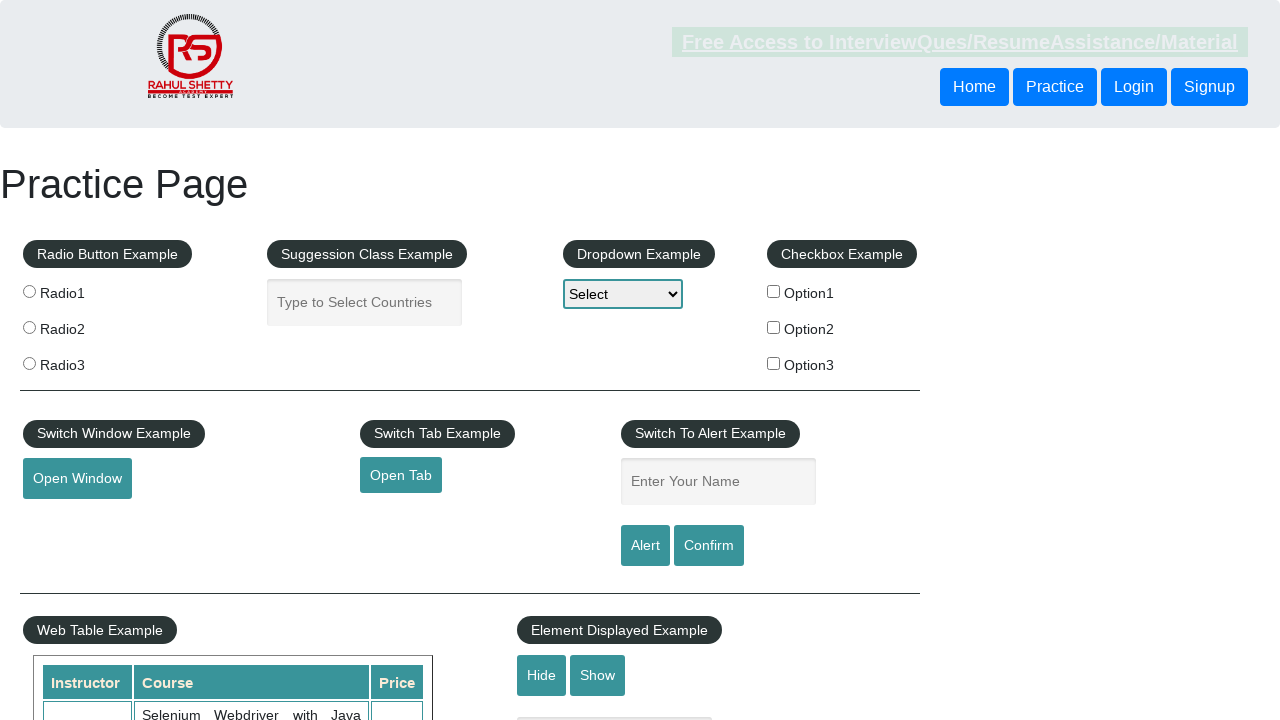

Located footer column one links: 5 total
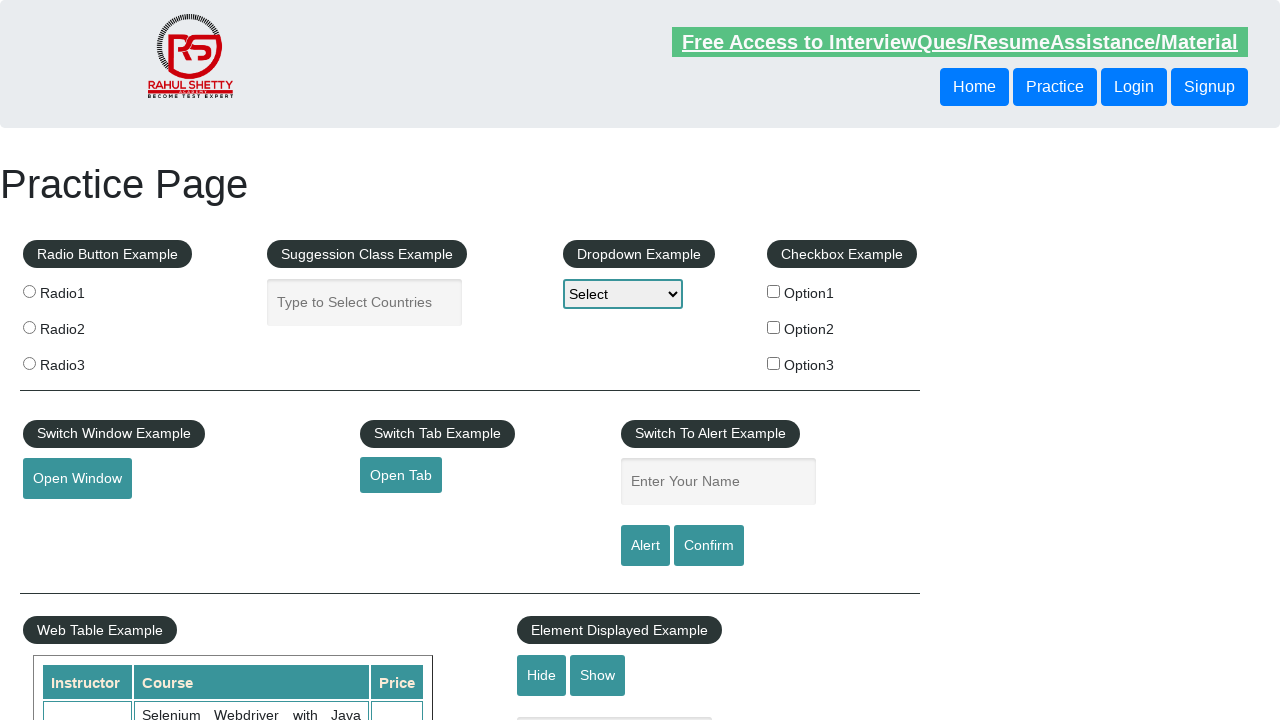

Opened footer column one link 1 in new tab via Ctrl+Click at (68, 520) on xpath=//table[@class='gf-t']//tbody//tr//td[1]//ul//li//a >> nth=1
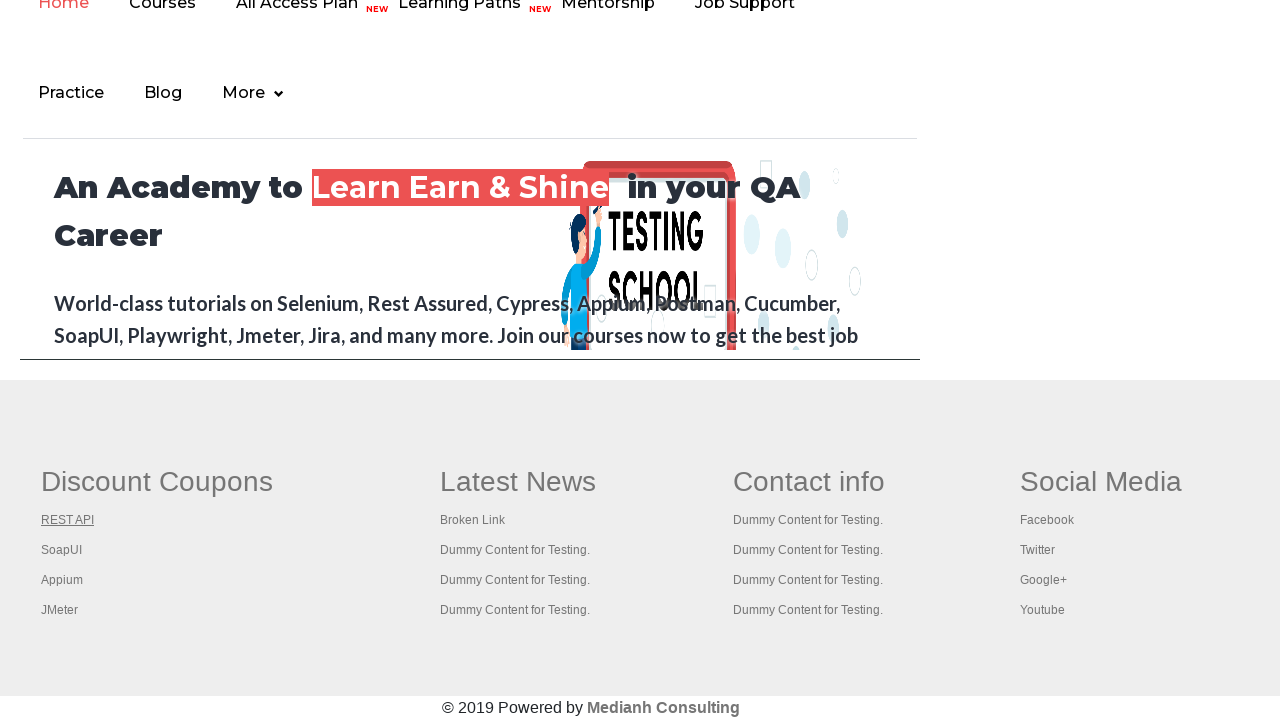

Opened footer column one link 2 in new tab via Ctrl+Click at (62, 550) on xpath=//table[@class='gf-t']//tbody//tr//td[1]//ul//li//a >> nth=2
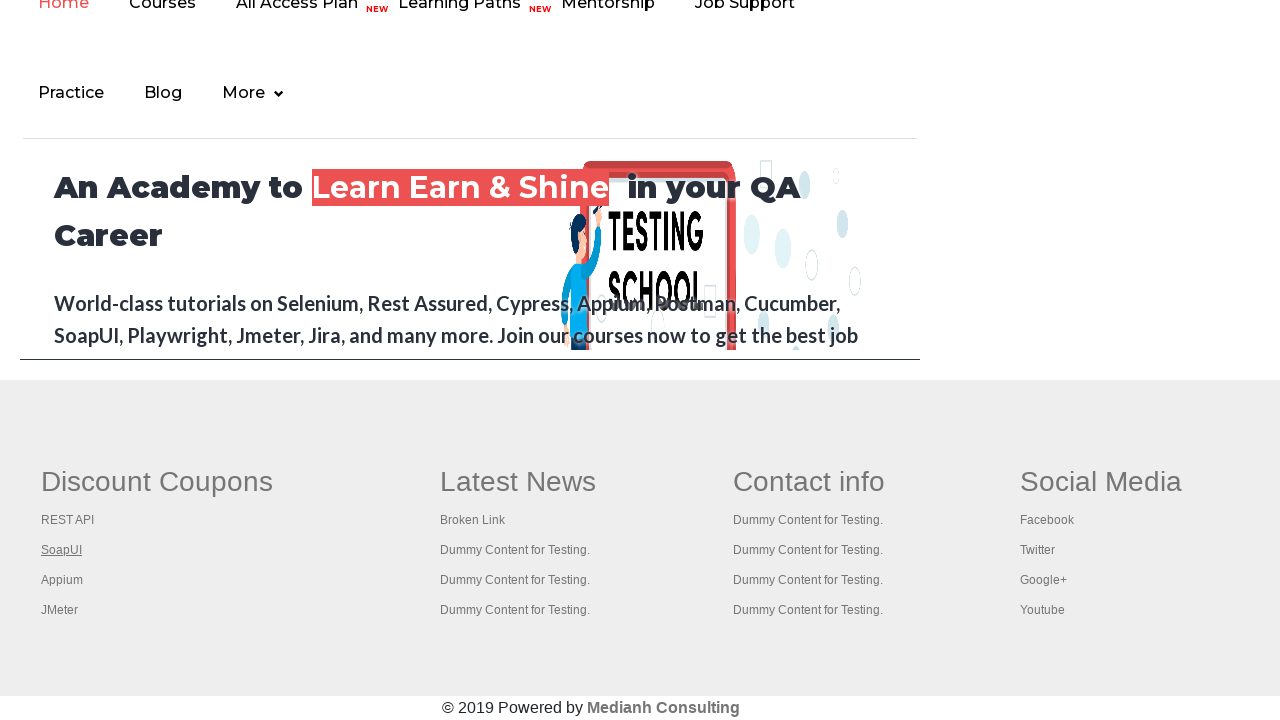

Opened footer column one link 3 in new tab via Ctrl+Click at (62, 580) on xpath=//table[@class='gf-t']//tbody//tr//td[1]//ul//li//a >> nth=3
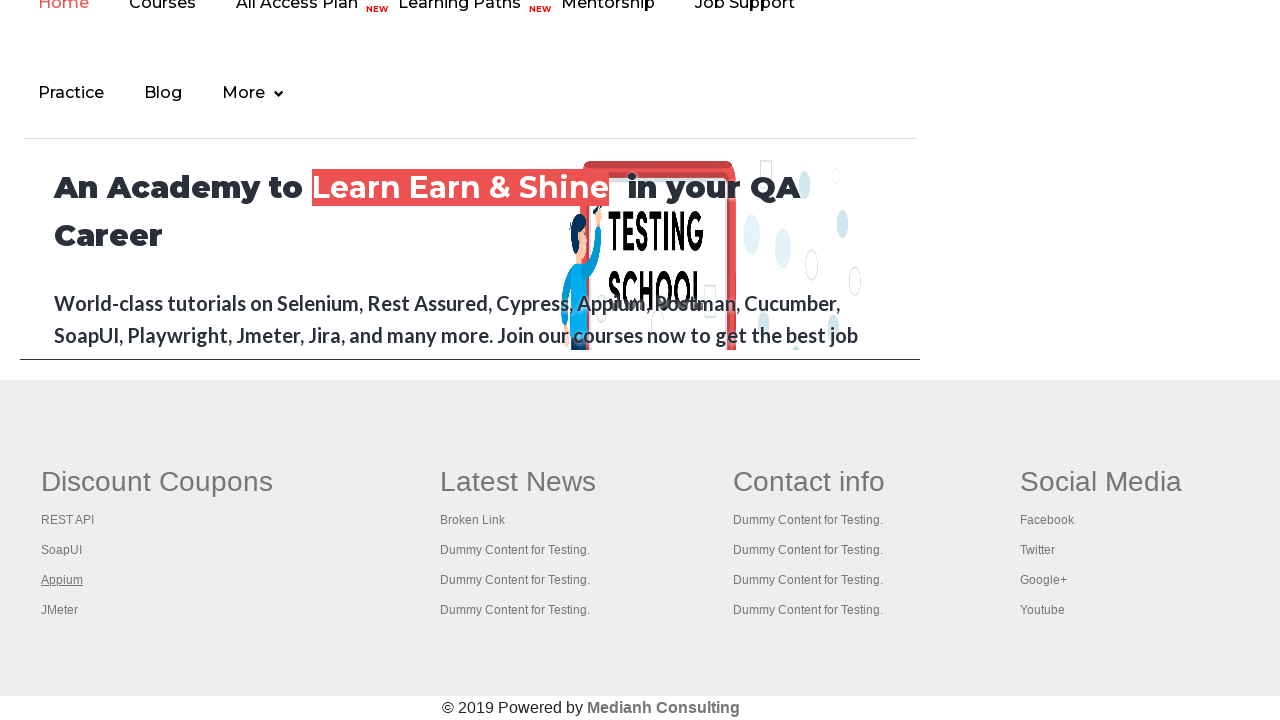

Opened footer column one link 4 in new tab via Ctrl+Click at (60, 610) on xpath=//table[@class='gf-t']//tbody//tr//td[1]//ul//li//a >> nth=4
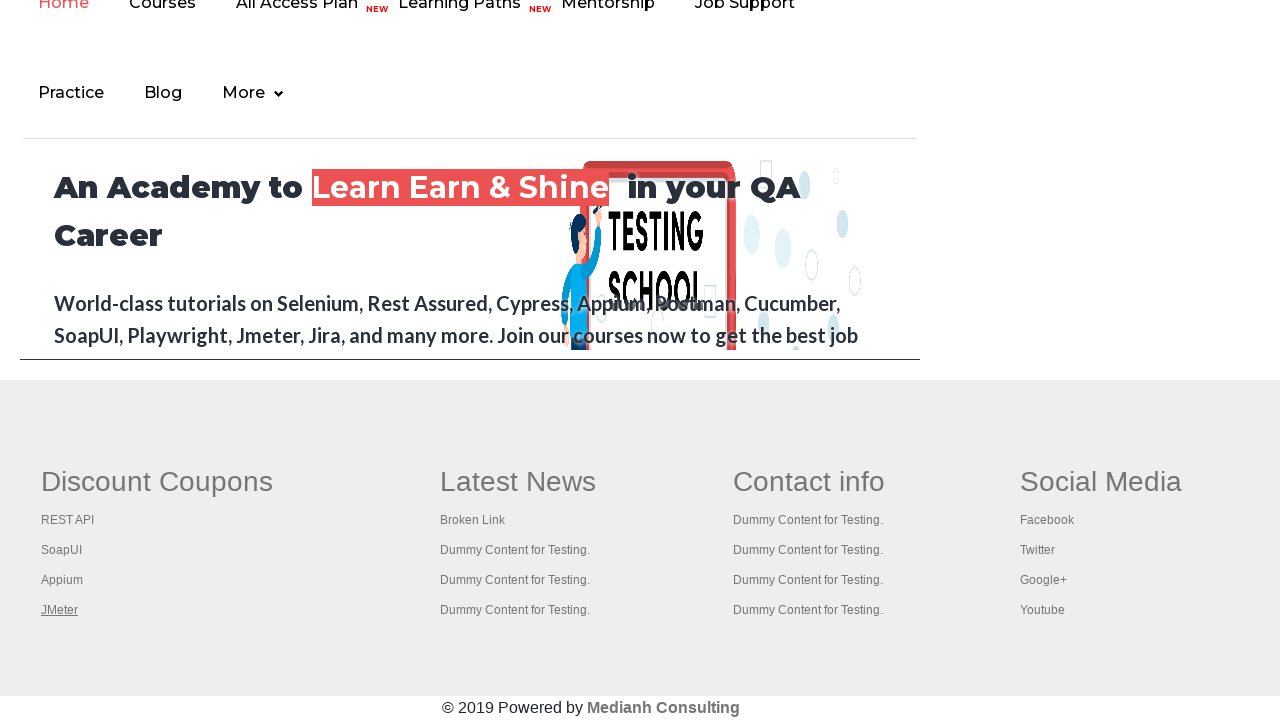

Retrieved all open pages from context: 5 pages
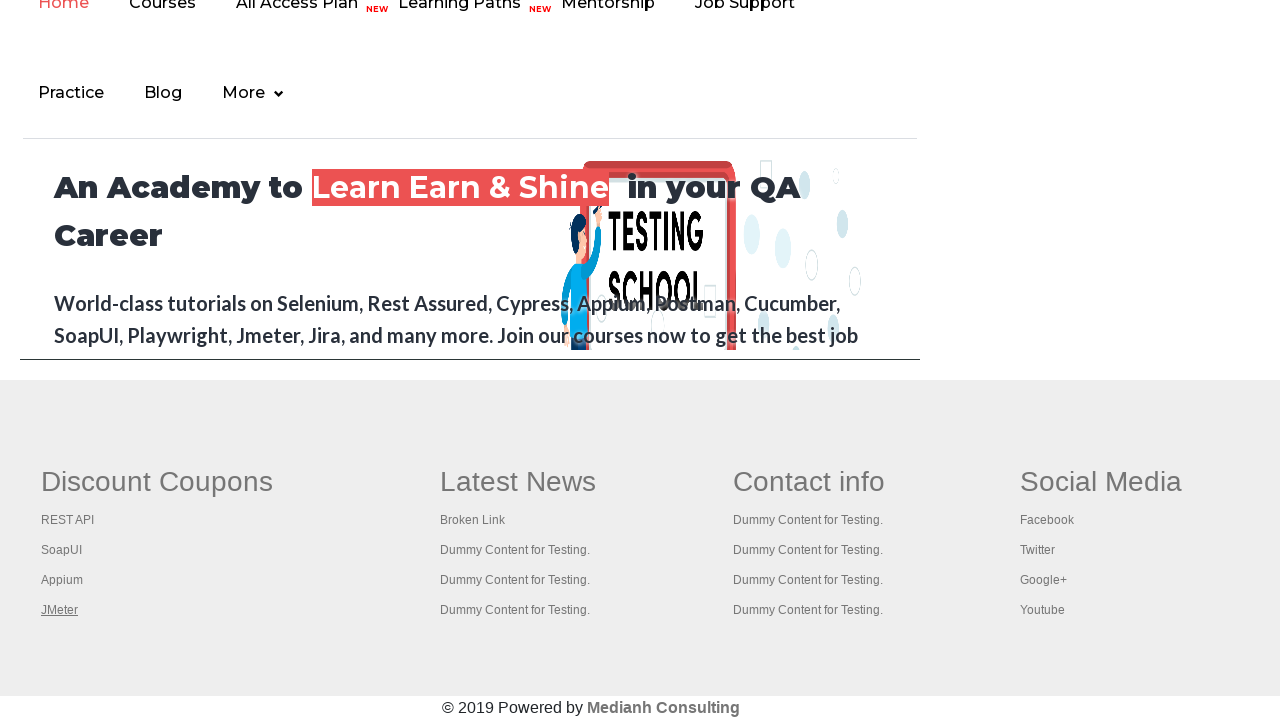

Switched to page with title: Practice Page
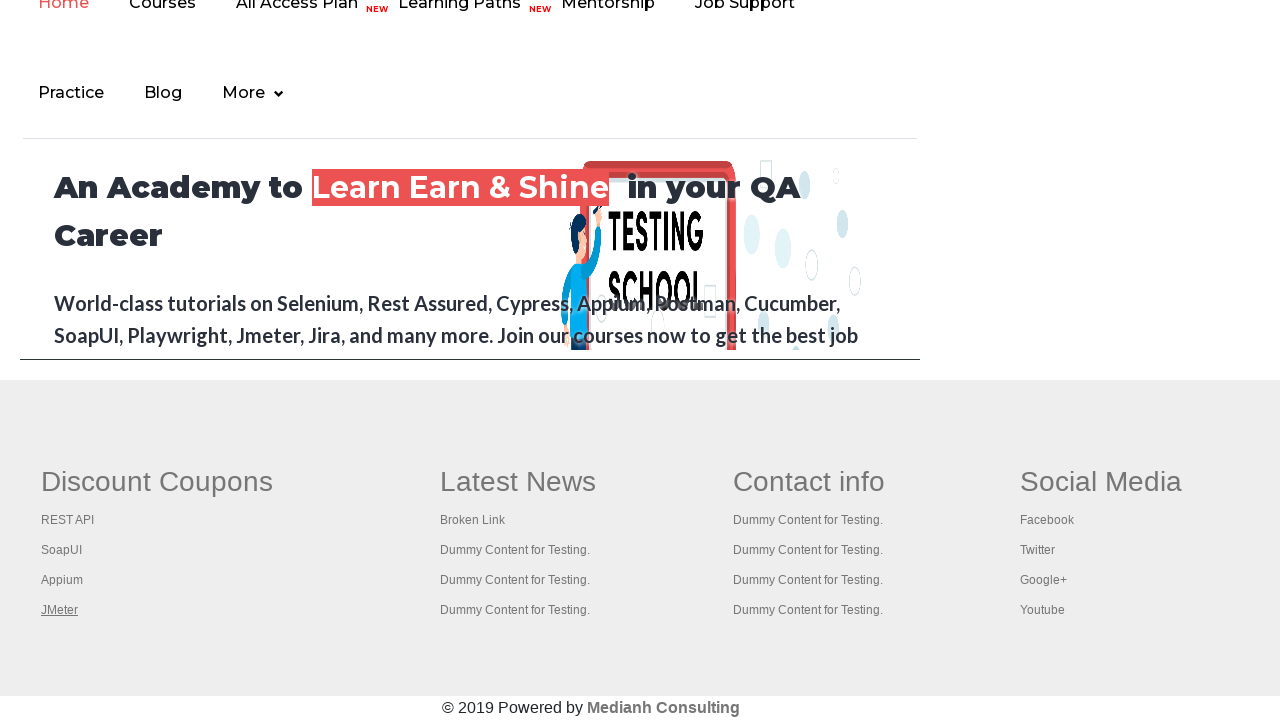

Switched to page with title: REST API Tutorial
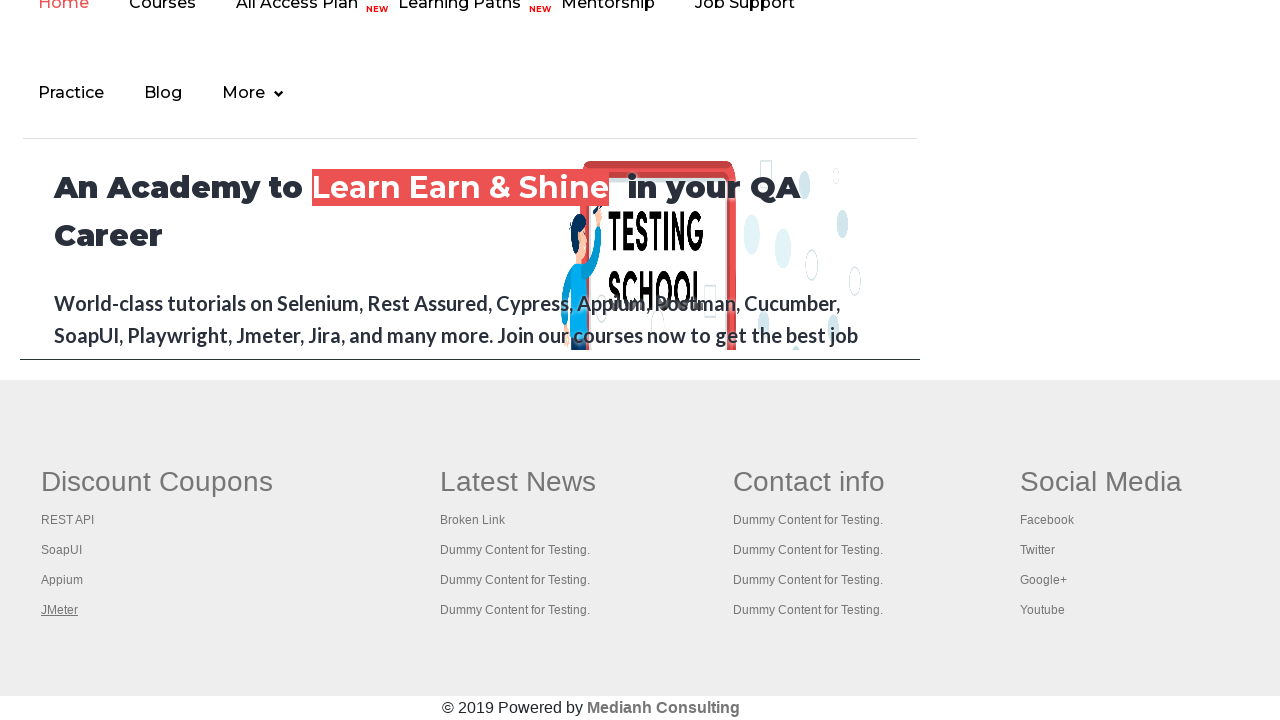

Switched to page with title: The World’s Most Popular API Testing Tool | SoapUI
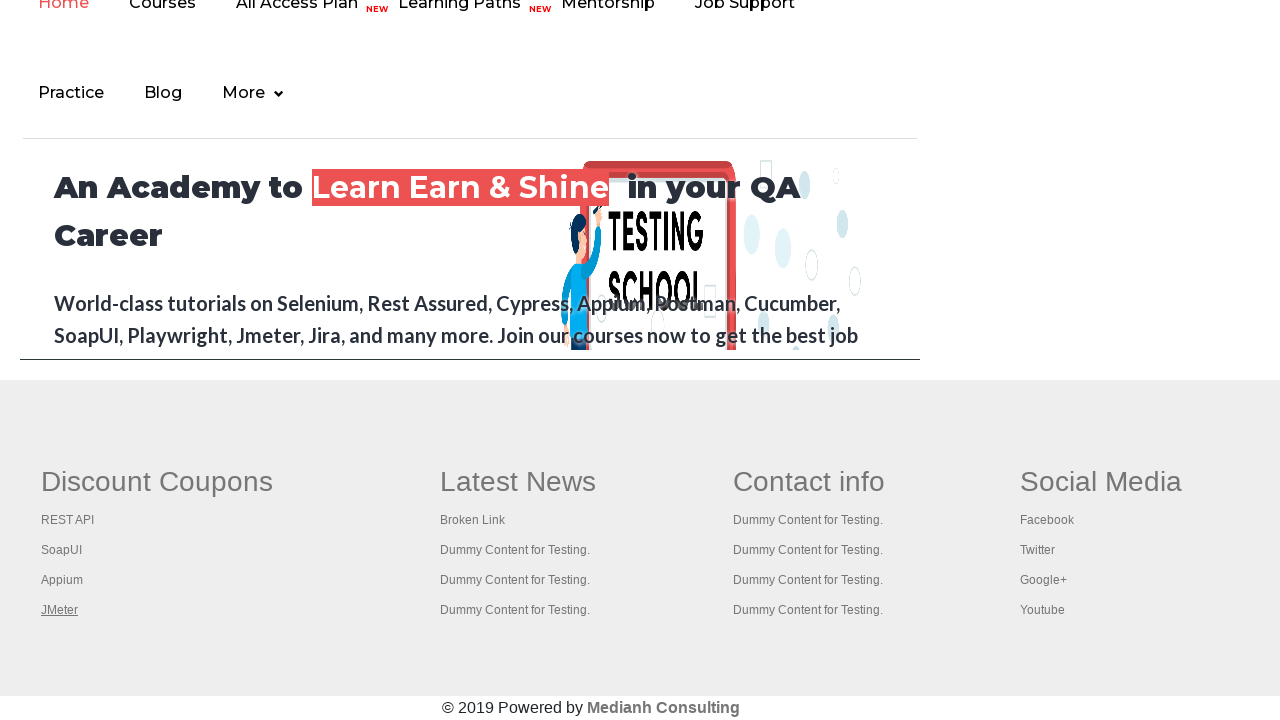

Switched to page with title: Appium tutorial for Mobile Apps testing | RahulShetty Academy | Rahul
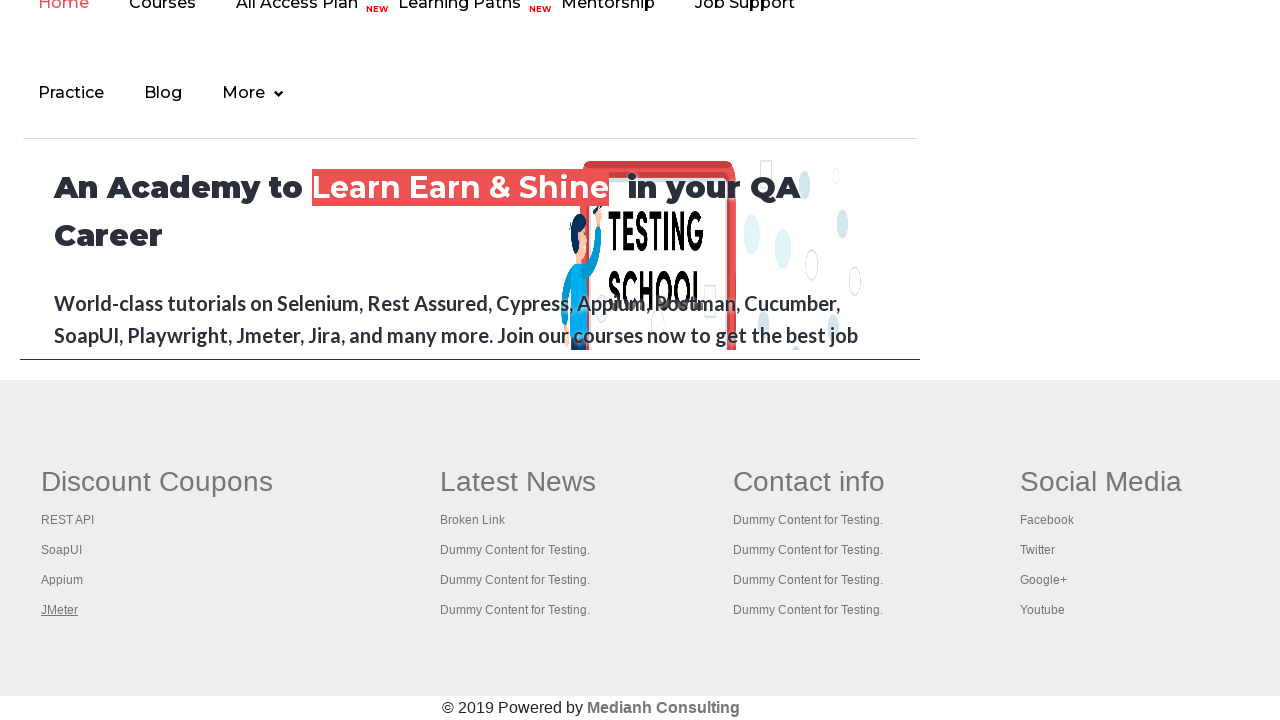

Switched to page with title: Apache JMeter - Apache JMeter™
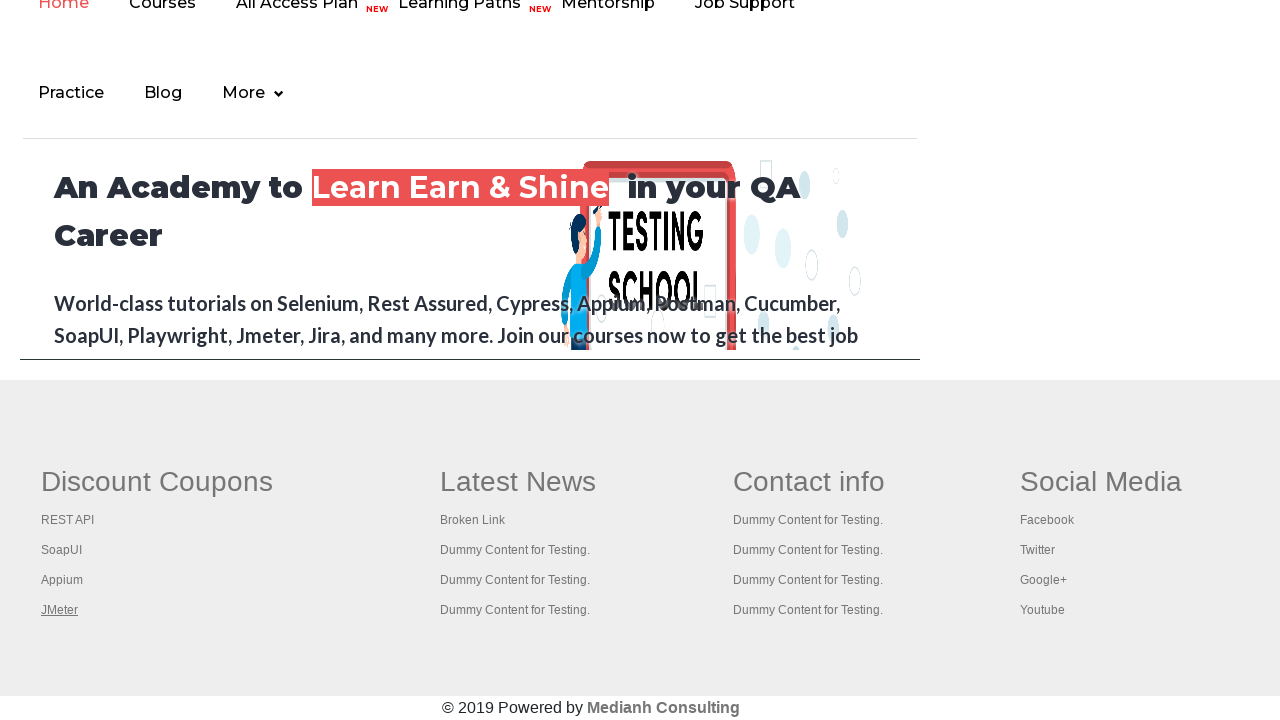

Located footer column two links: 5 total
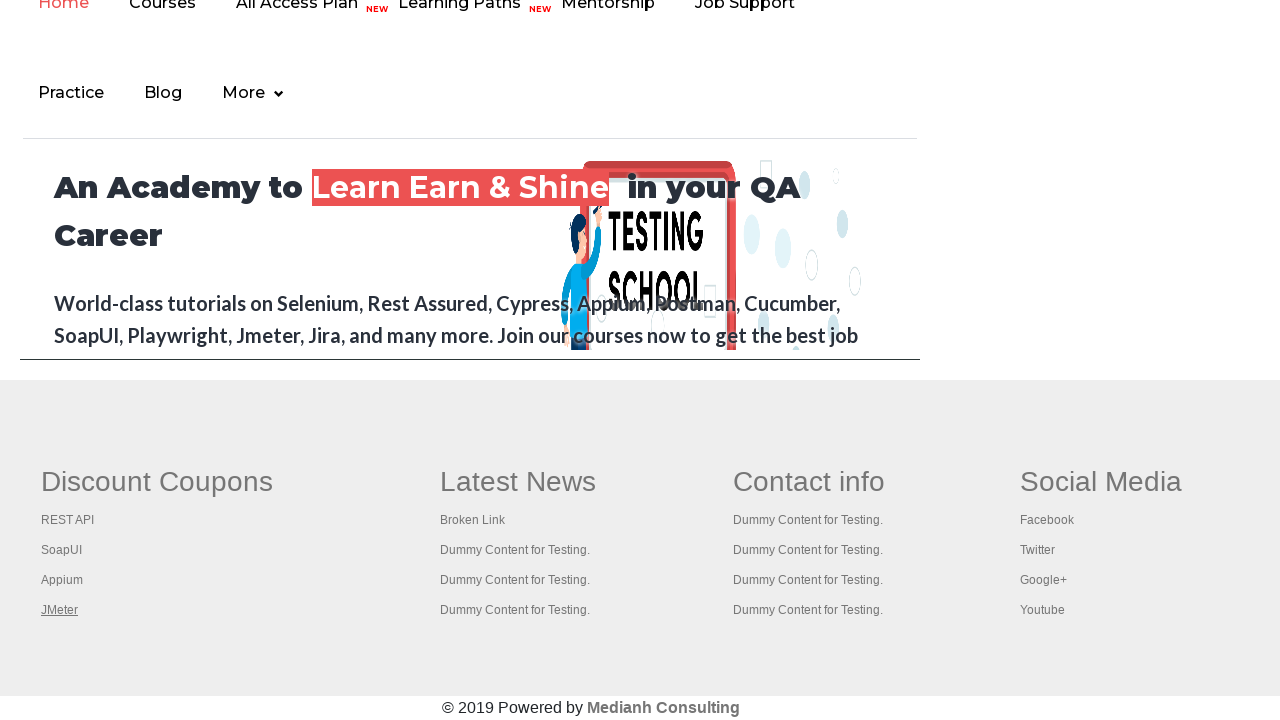

Printed all footer column two link texts (5 links)
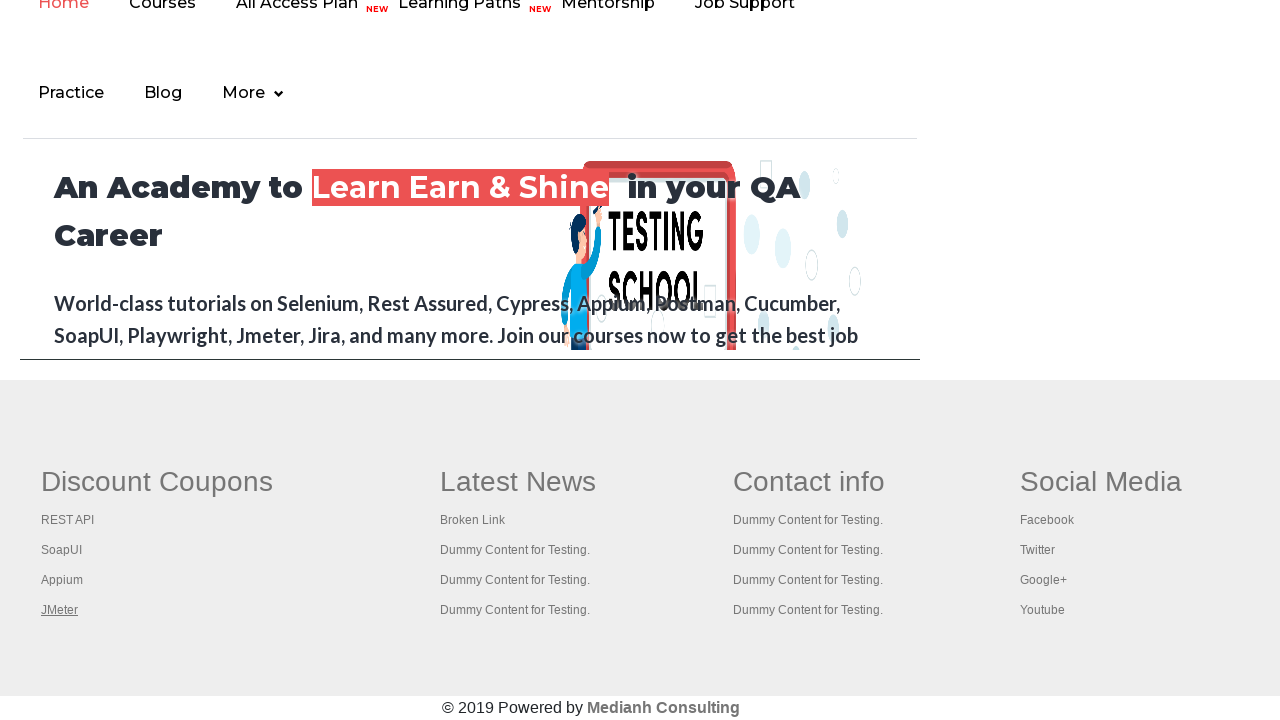

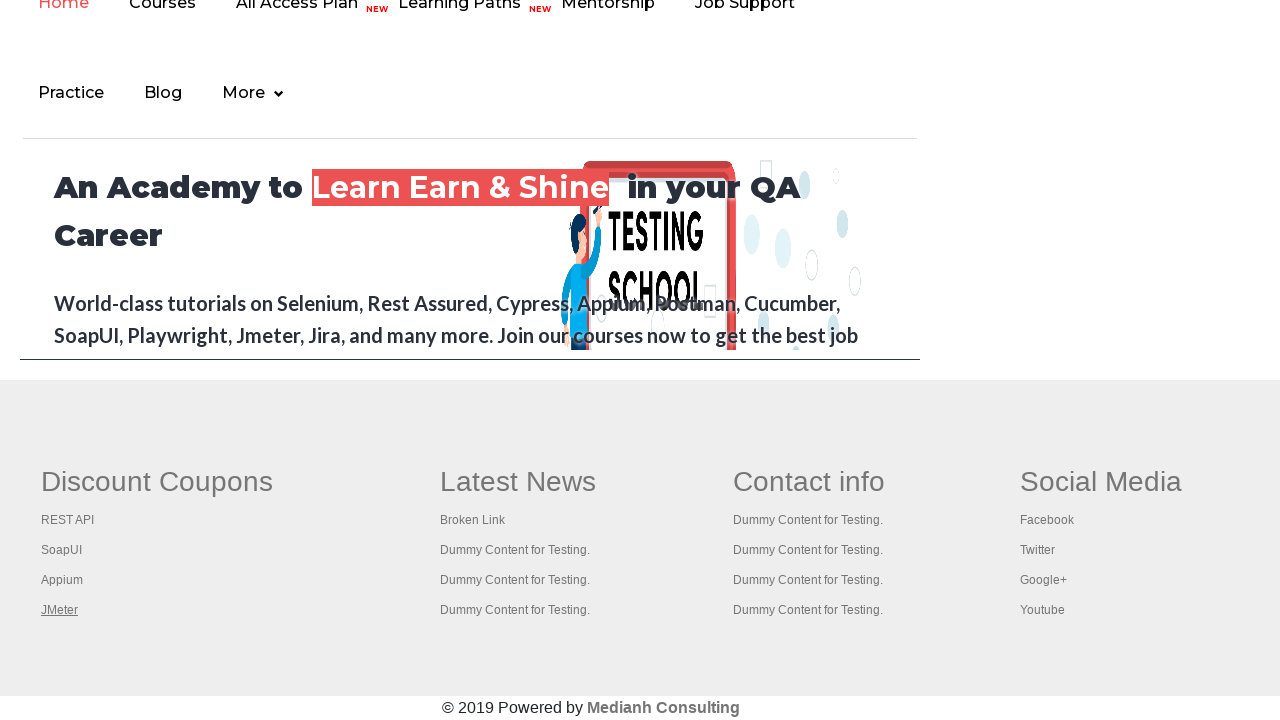